Tests mouse hover functionality on a dropdown menu by hovering over "Company" menu item and clicking "Contact Us" link to navigate to the contact page

Starting URL: https://www.vtiger.com/

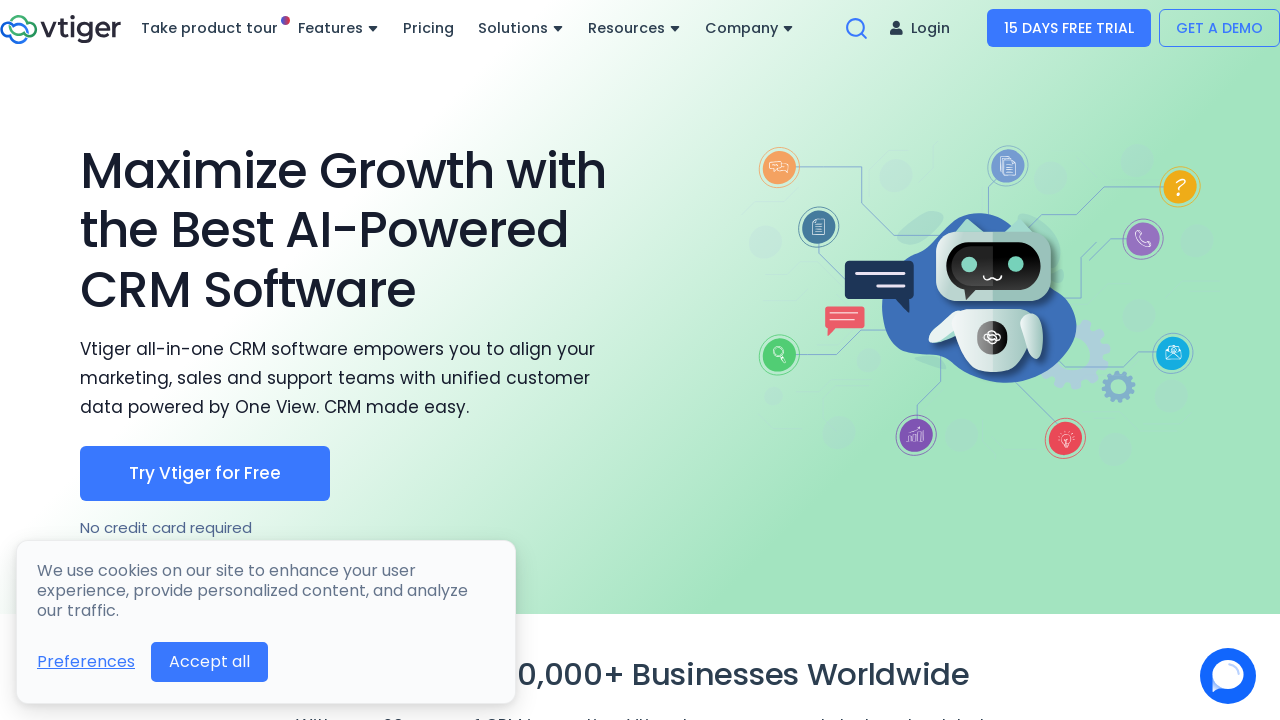

Located Company menu item
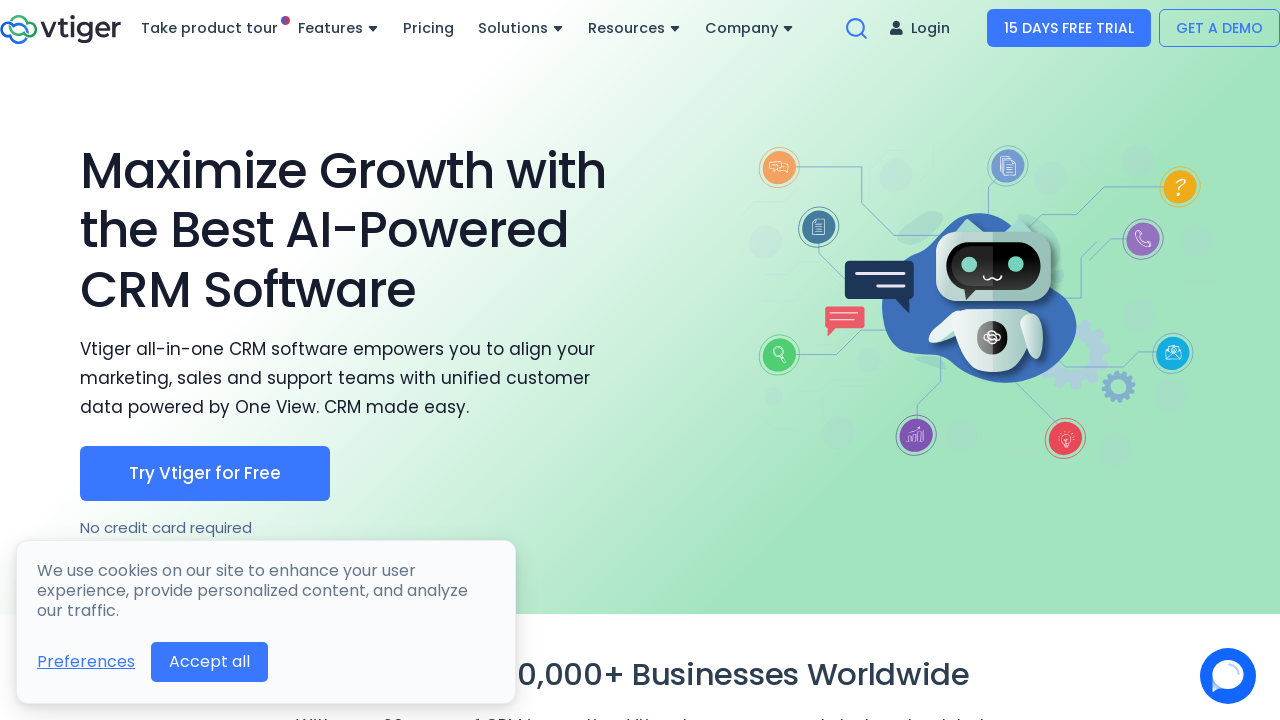

Hovered over Company menu to reveal dropdown at (750, 28) on a:has-text('Company')
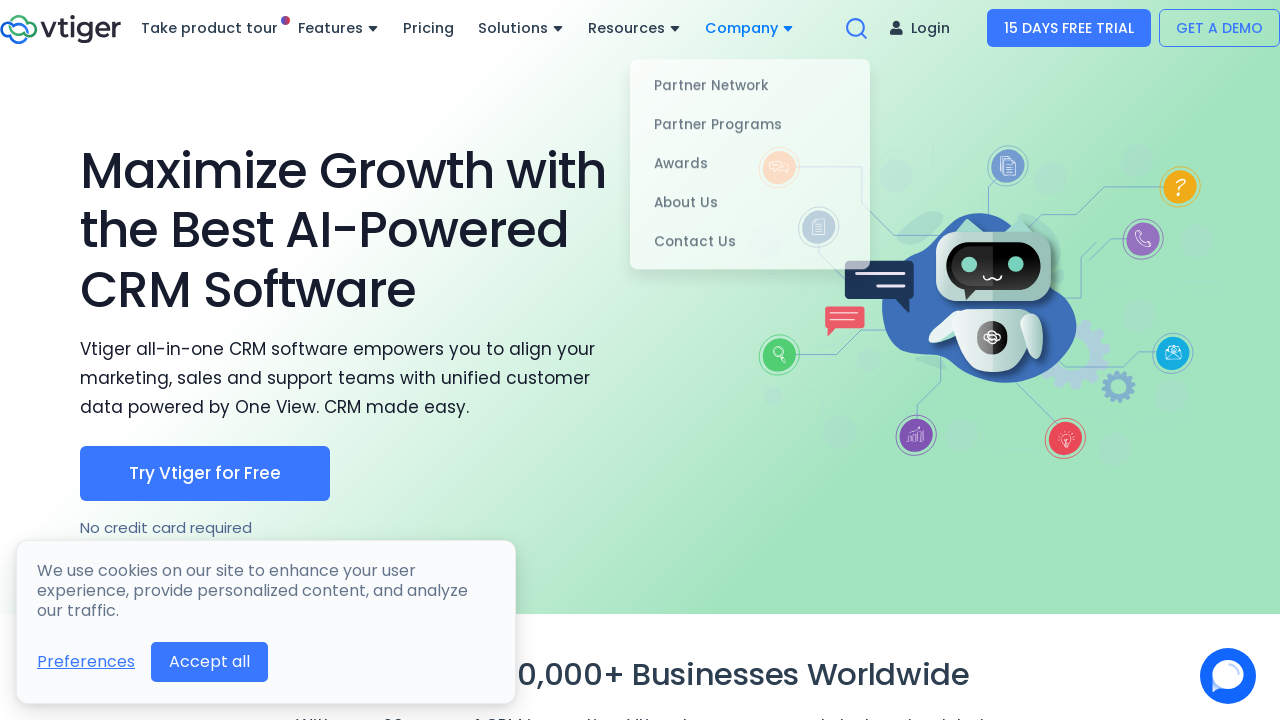

Clicked Contact Us link in dropdown menu at (750, 239) on a:has-text('Contact Us')
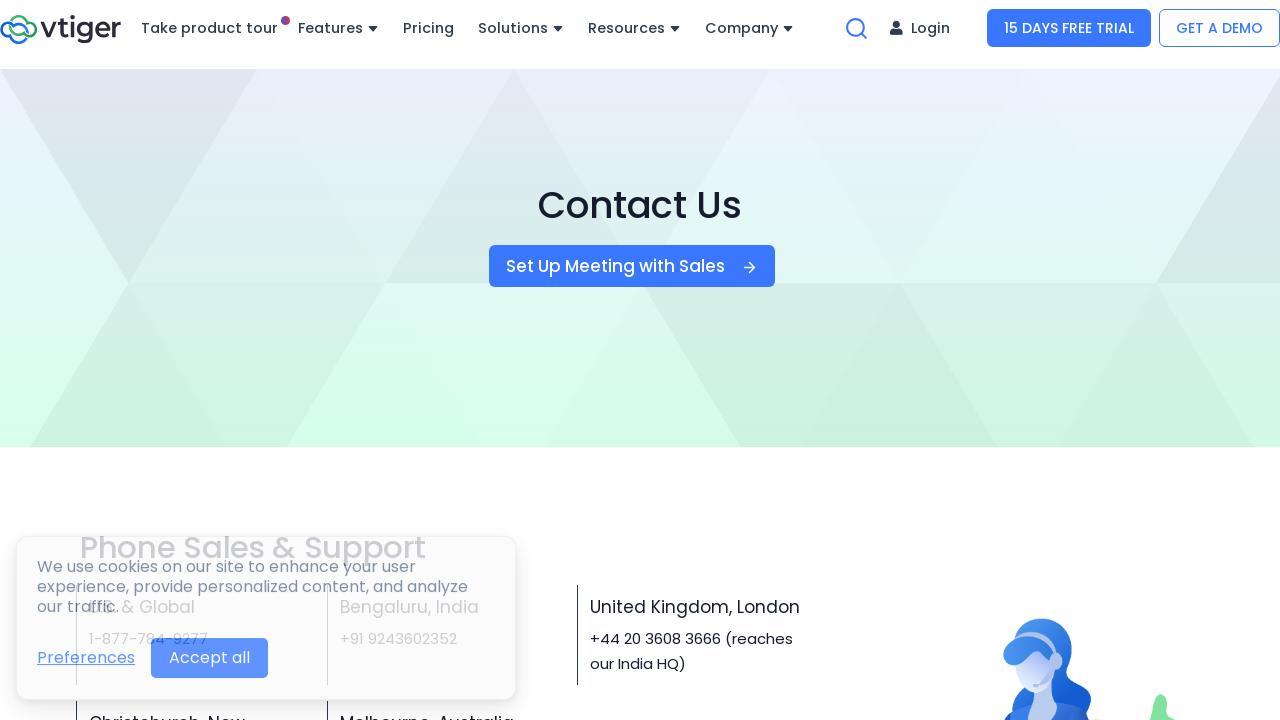

Contact page loaded and phone number element is present
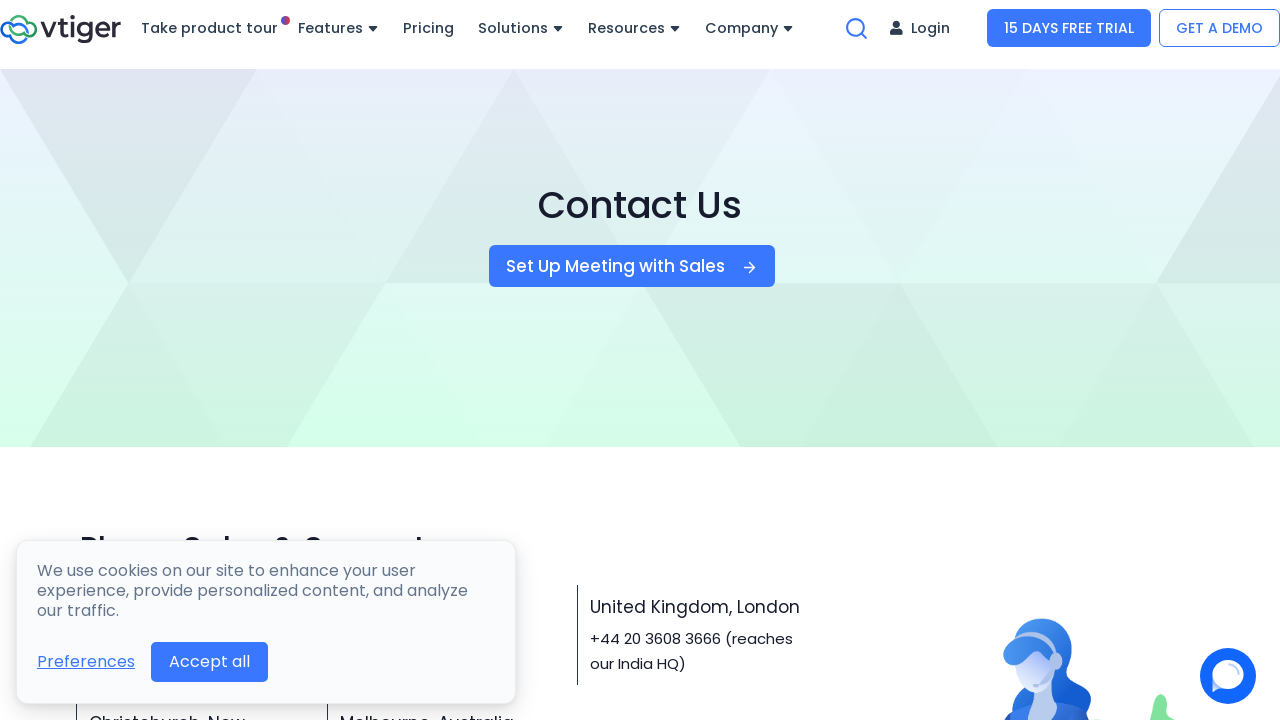

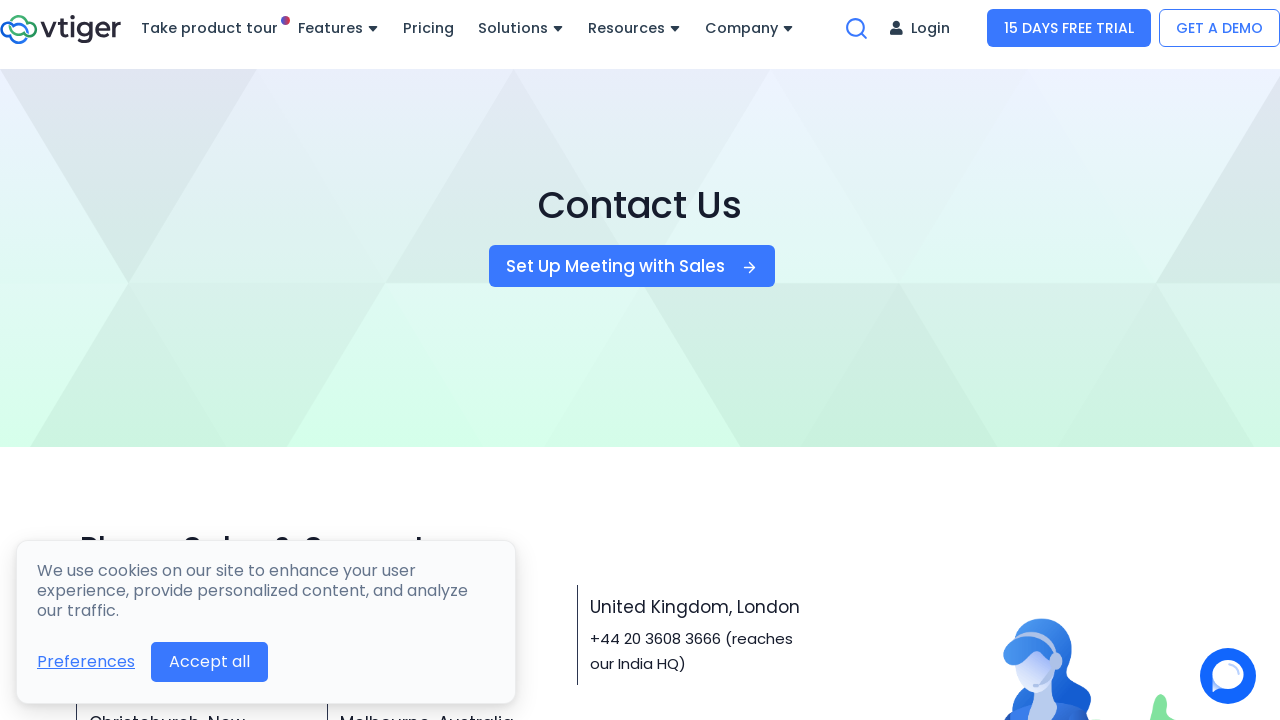